Tests clicking the search button to initiate flight search

Starting URL: https://www.cheapoair.com

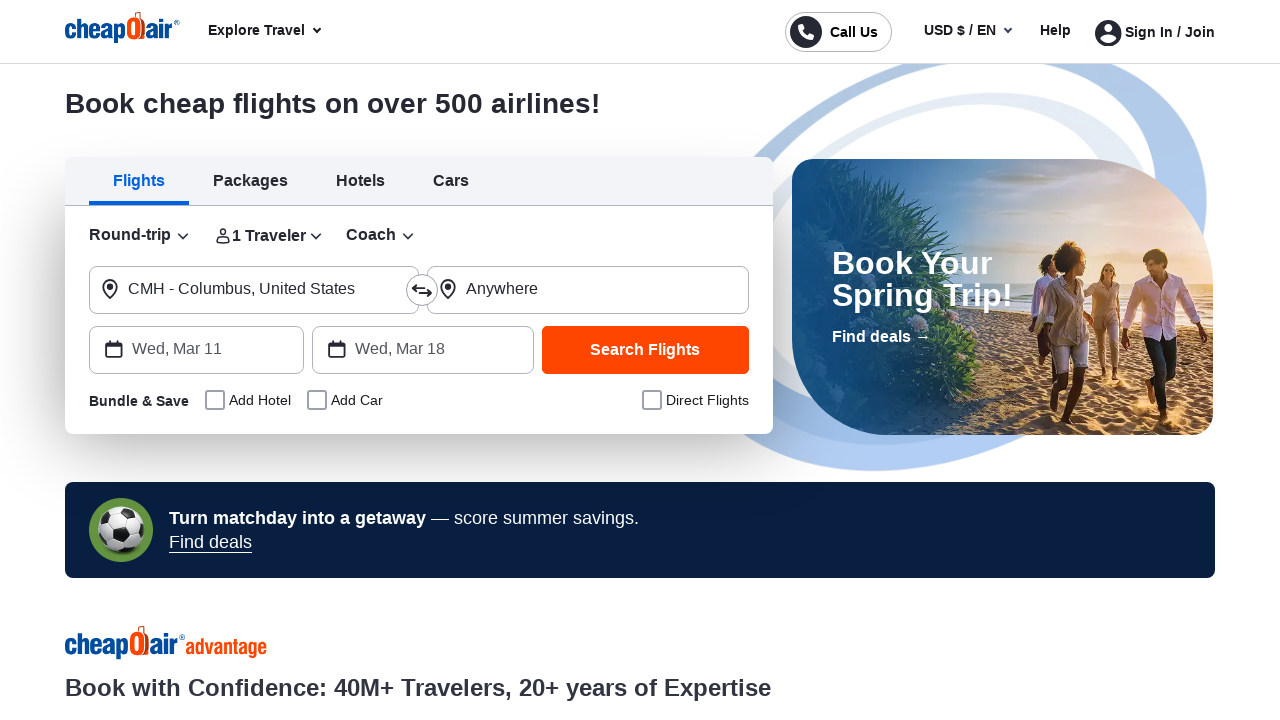

Clicked search button to initiate flight search at (645, 350) on #searchNow
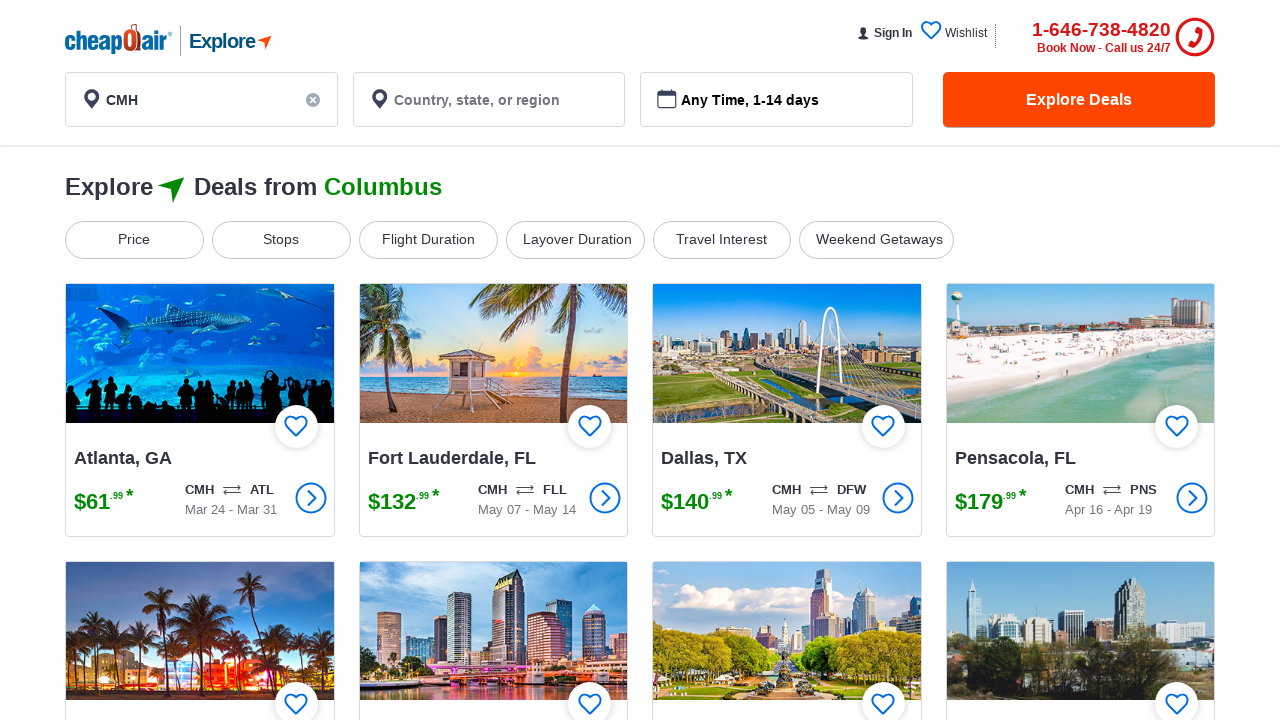

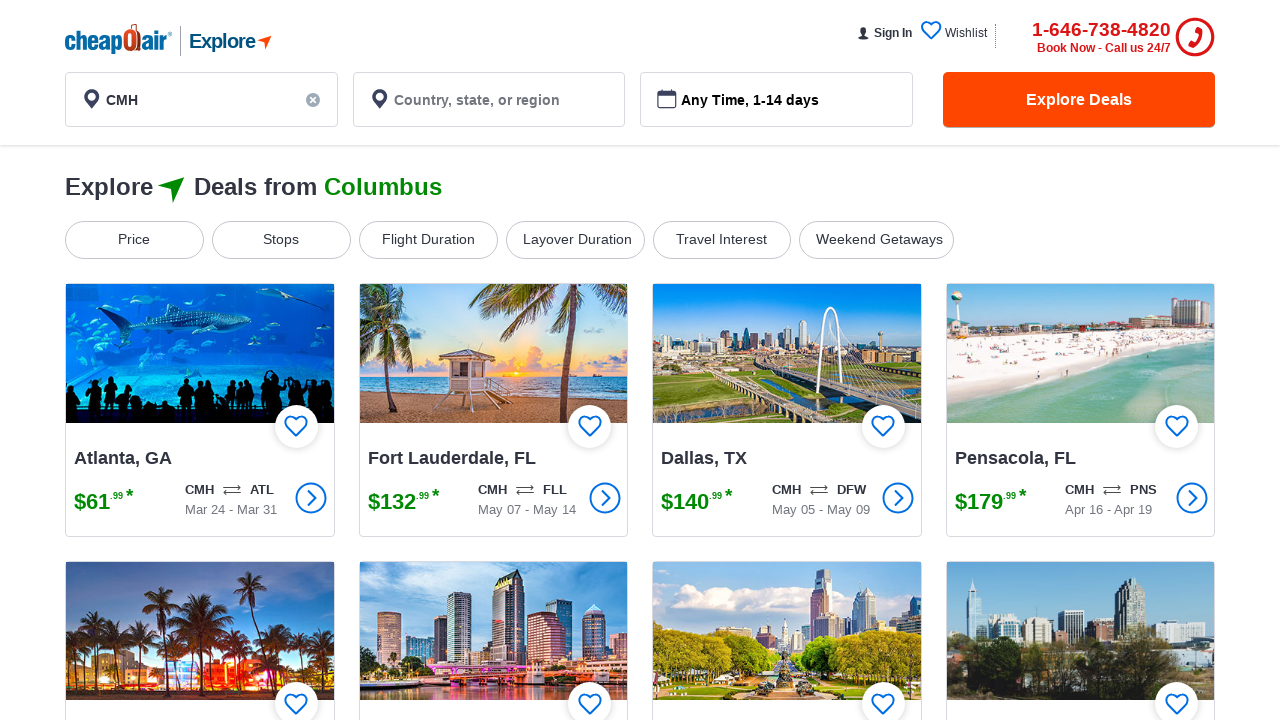